Navigates to the ChromeDriver storage index page and clicks on a specific version link (94.0.4606.41) to view that version's files.

Starting URL: http://chromedriver.storage.googleapis.com/index.html

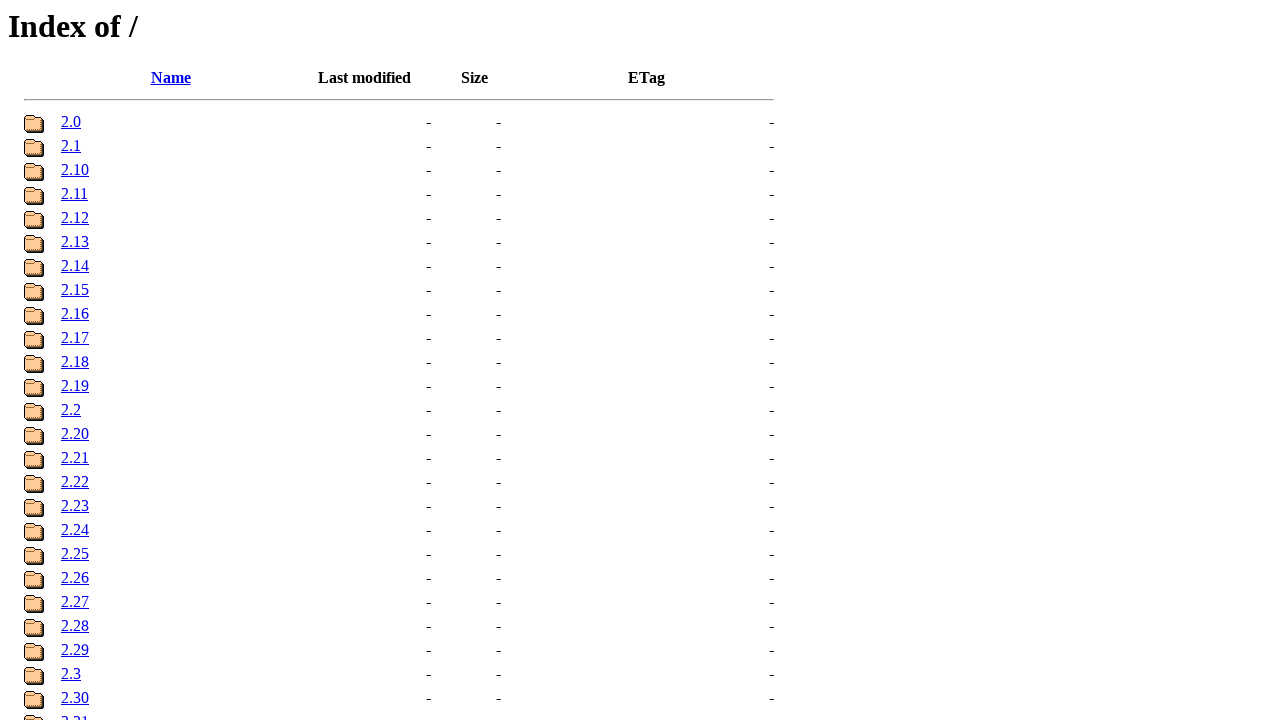

Waited for ChromeDriver storage index page to load with networkidle state
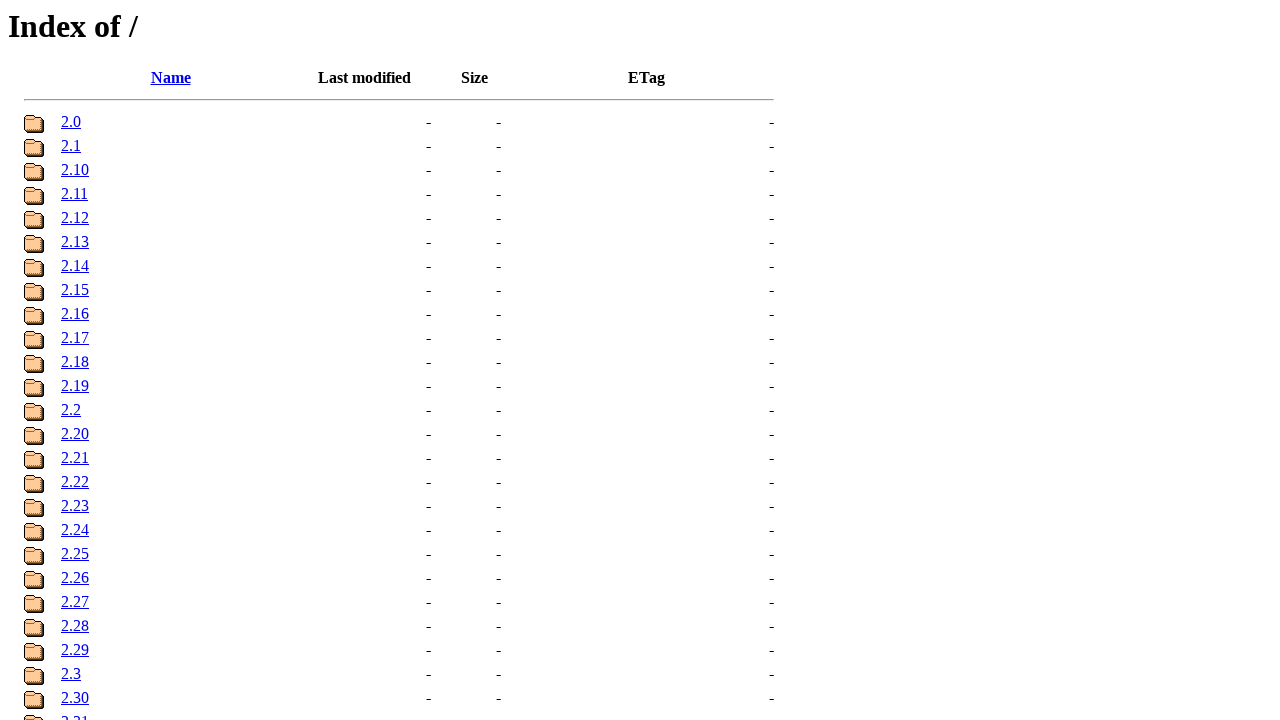

Clicked on ChromeDriver version 94.0.4606.41 link at (103, 361) on a[href='?path=94.0.4606.41/']
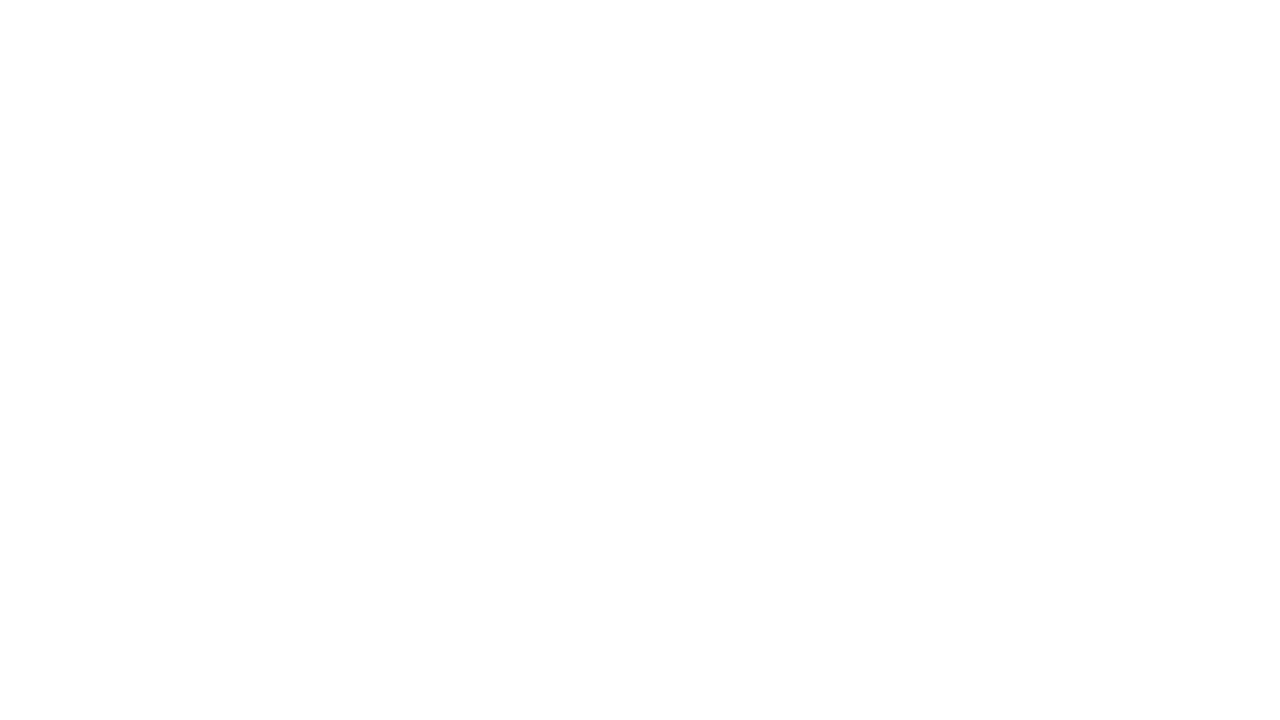

Waited for version 94.0.4606.41 directory page to load with networkidle state
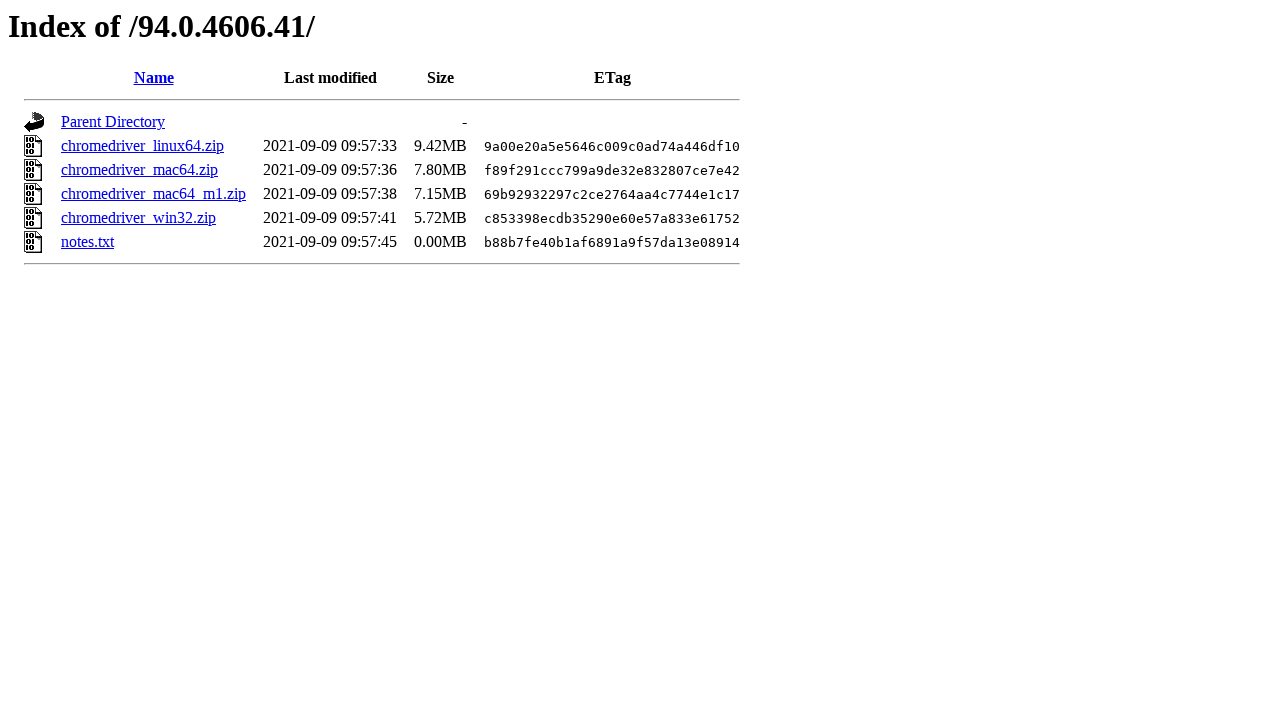

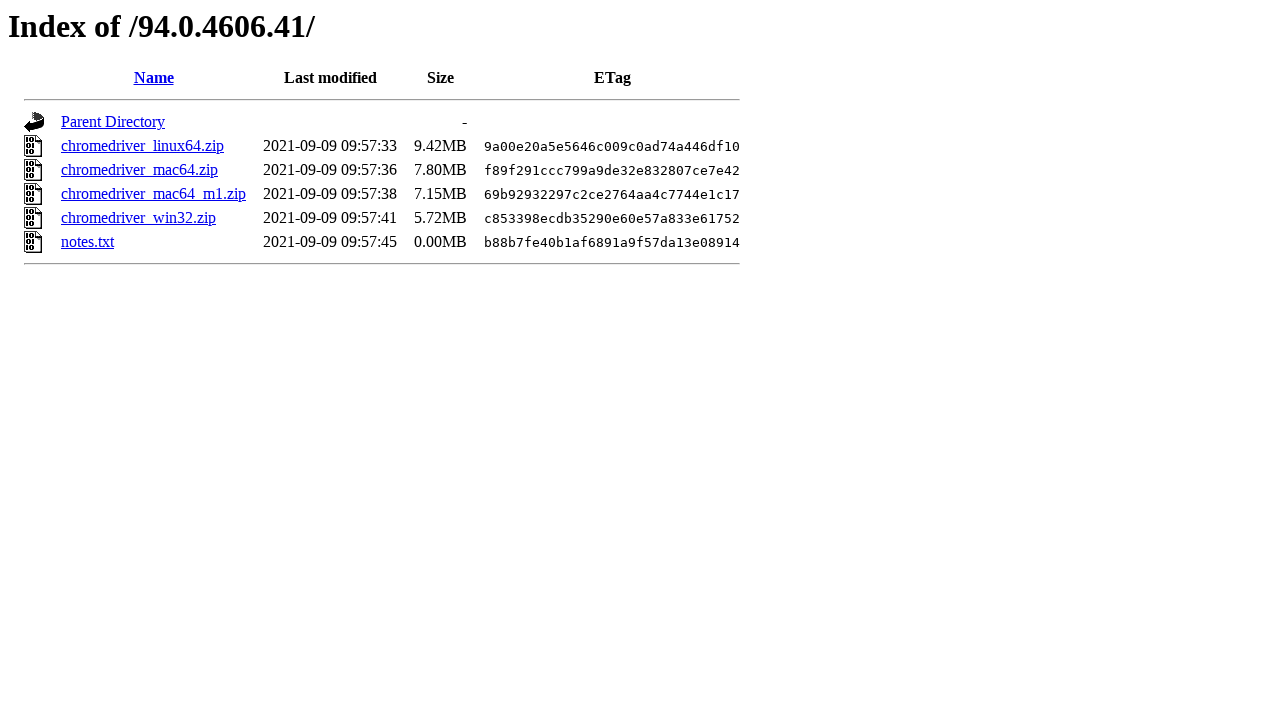